Tests window handling functionality by clicking a button that opens a new browser window on a practice page

Starting URL: https://www.hyrtutorials.com/p/window-handles-practice.html

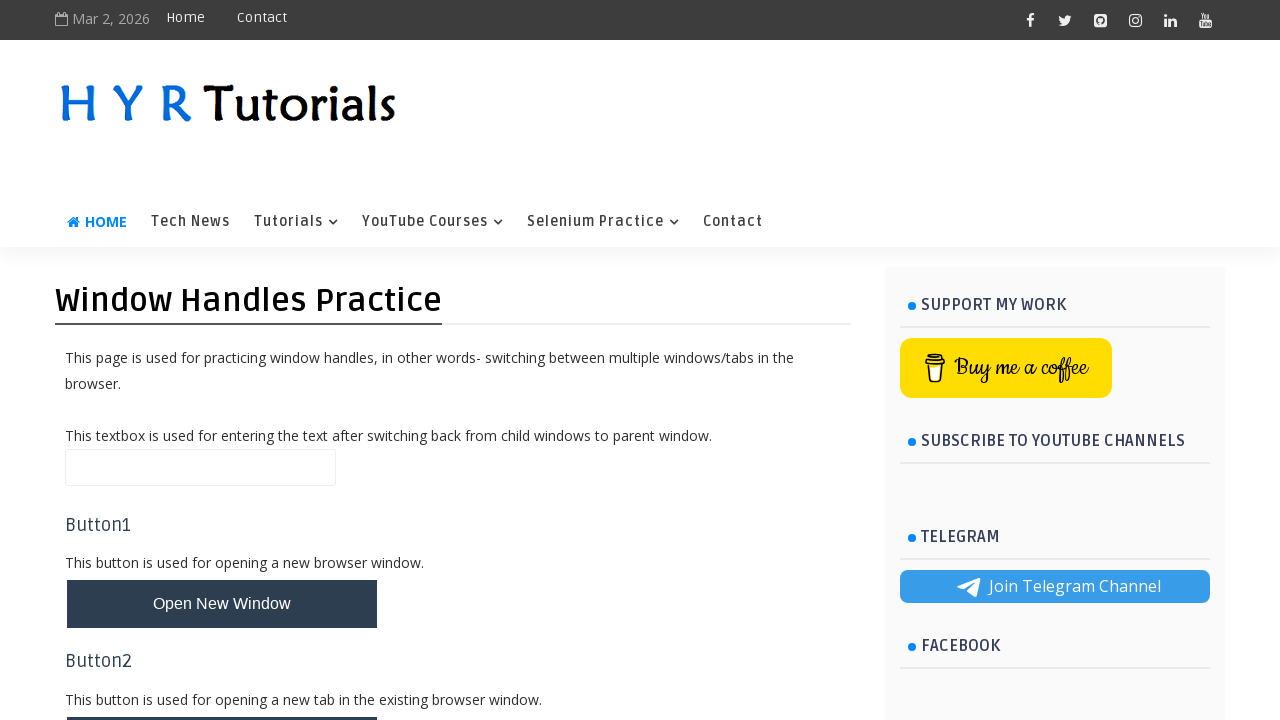

Clicked the 'New Window' button to open a new browser window at (222, 604) on #newWindowBtn
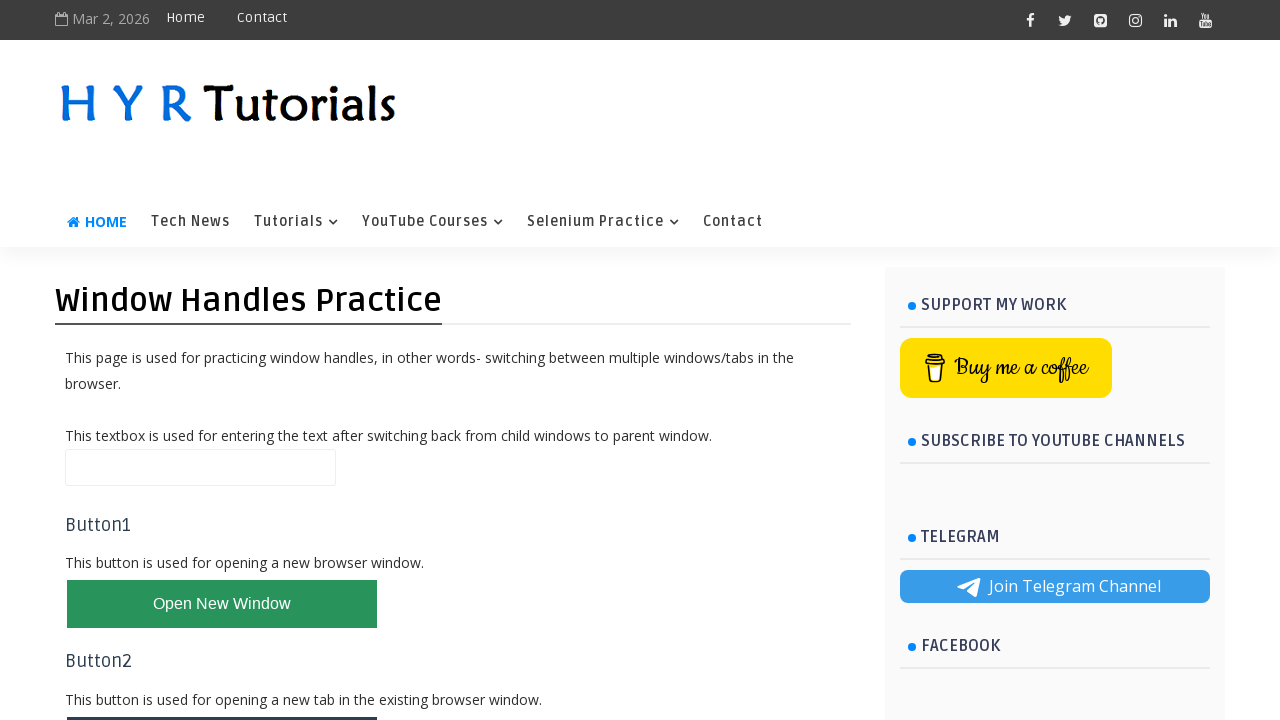

Waited 3 seconds for the new window to open
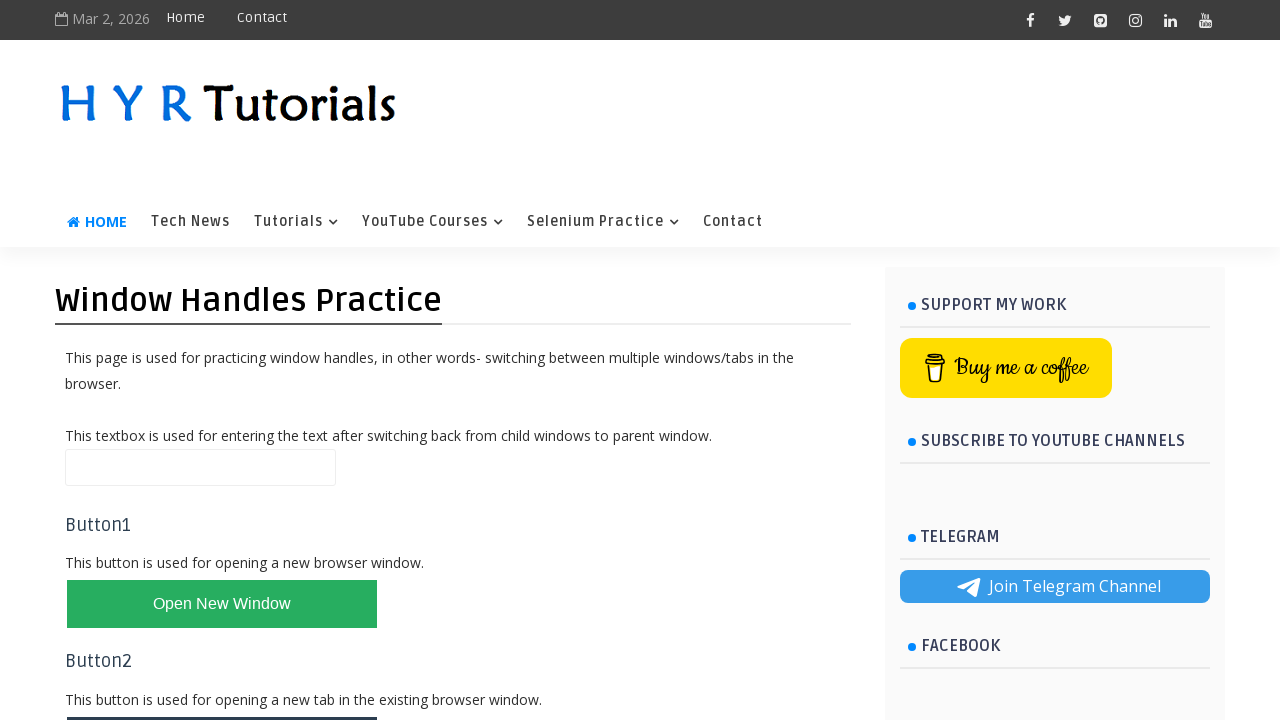

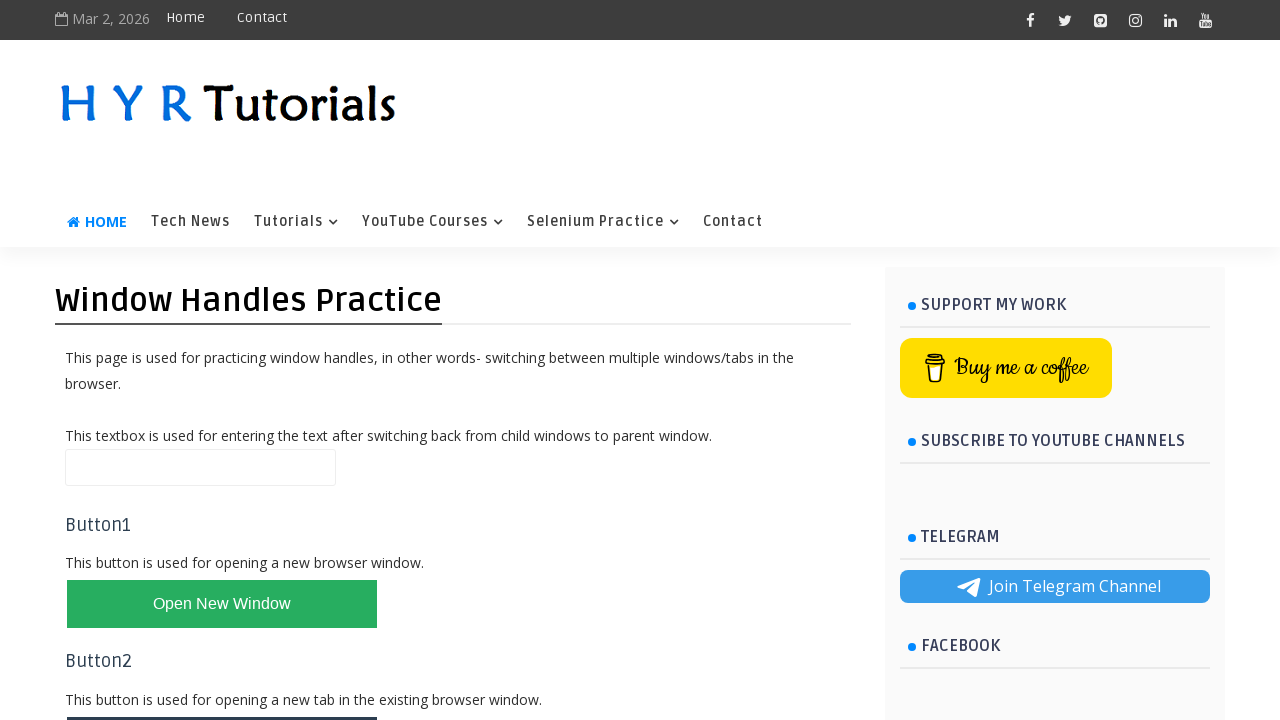